Tests double-click functionality on a button element using Actions class to trigger the double-click event

Starting URL: https://demoqa.com/buttons

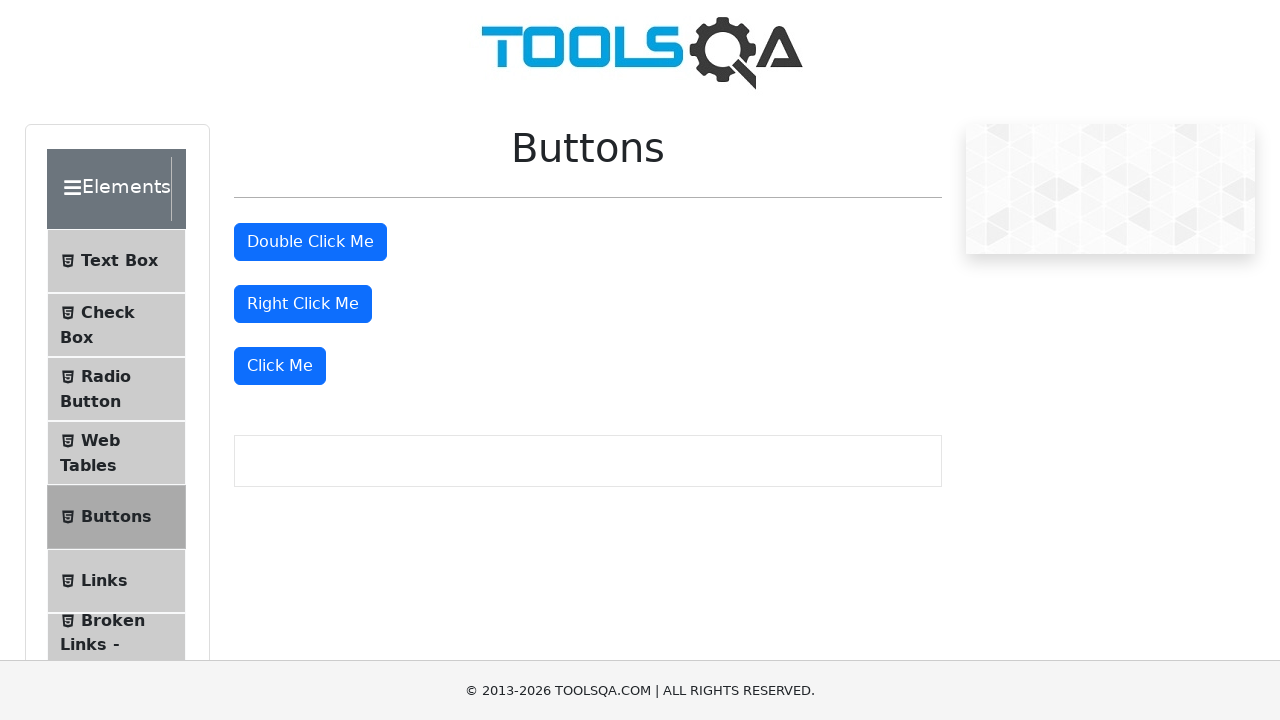

Located the double-click button element
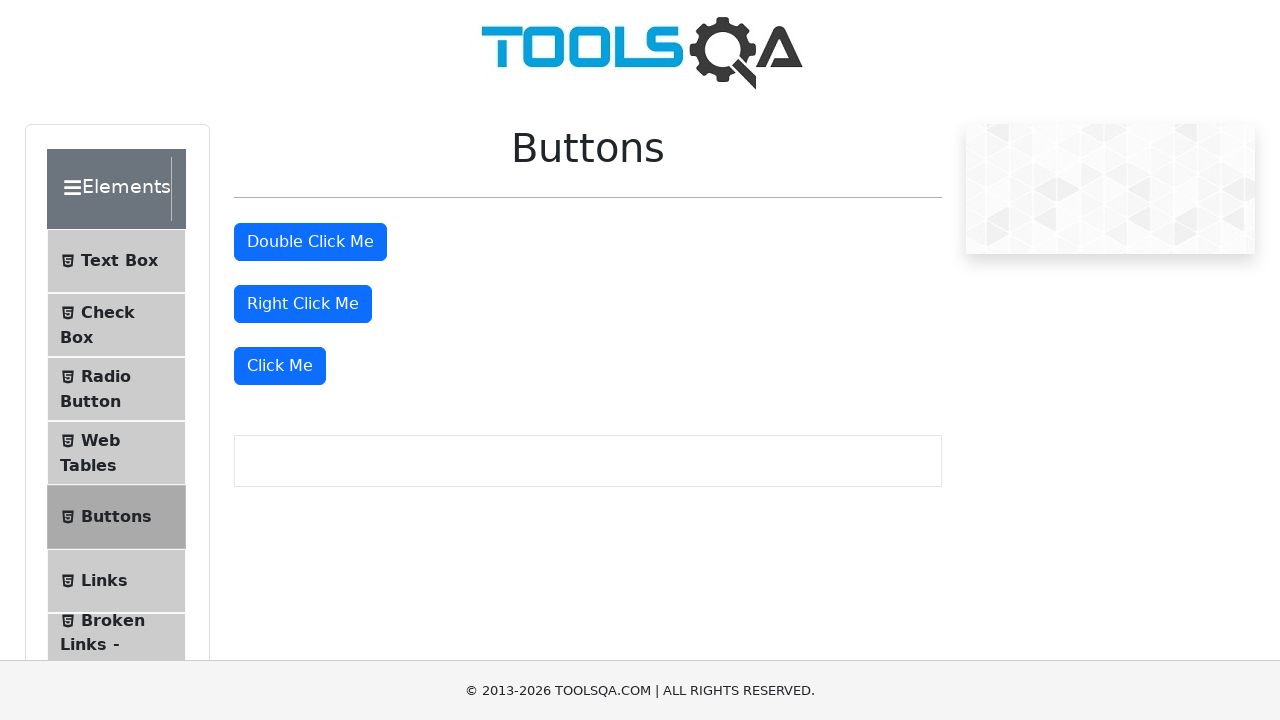

Performed double-click action on the button at (310, 242) on button#doubleClickBtn
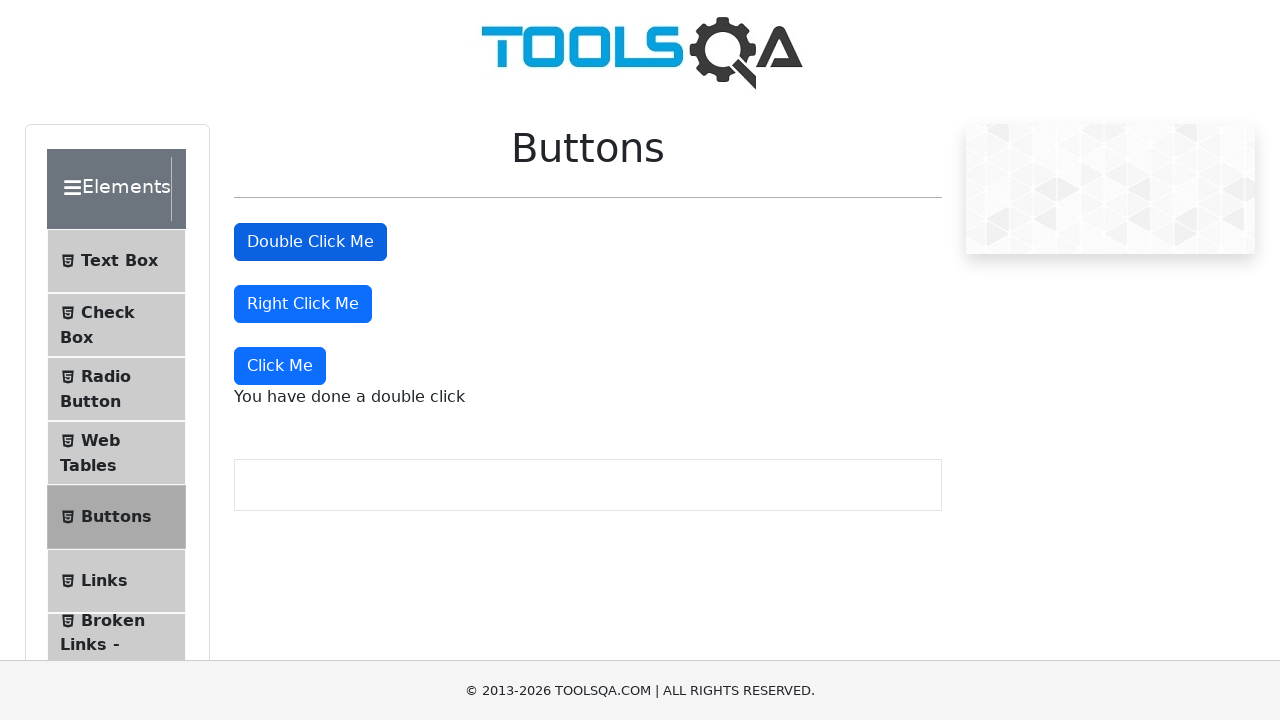

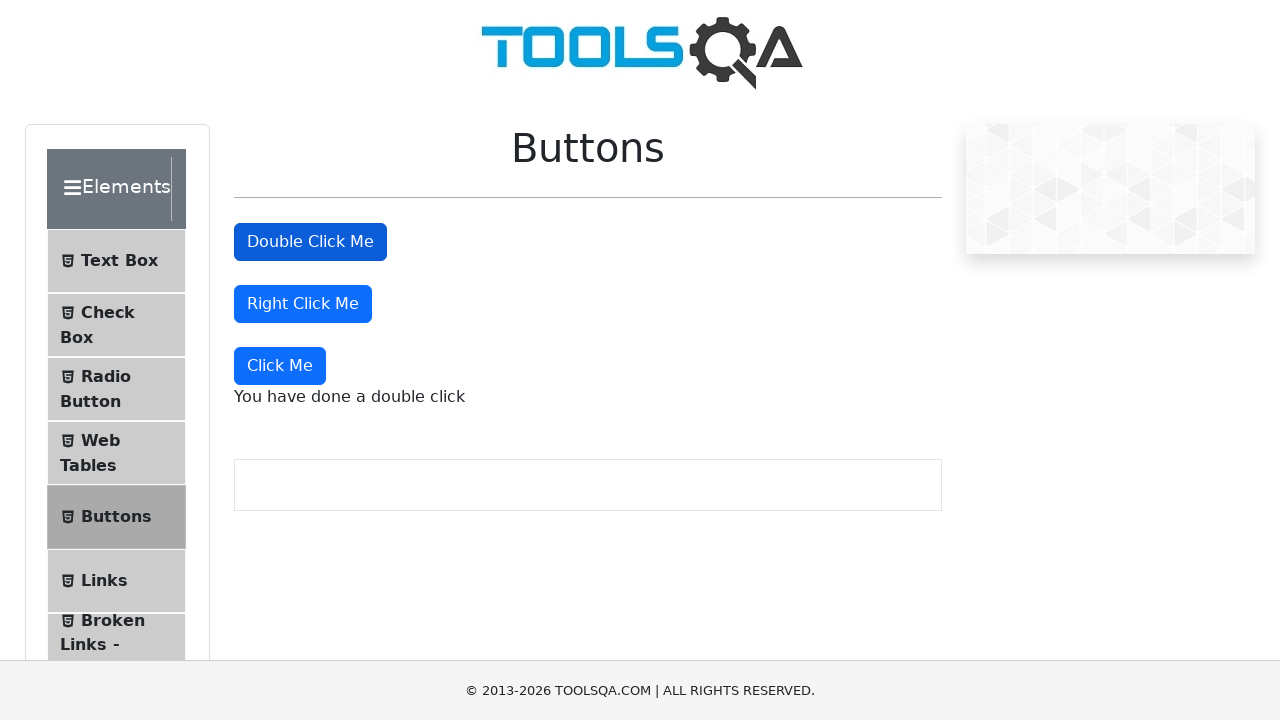